Tests drag and drop functionality by dragging an element and dropping it onto a target location within an iframe

Starting URL: https://jqueryui.com/droppable/

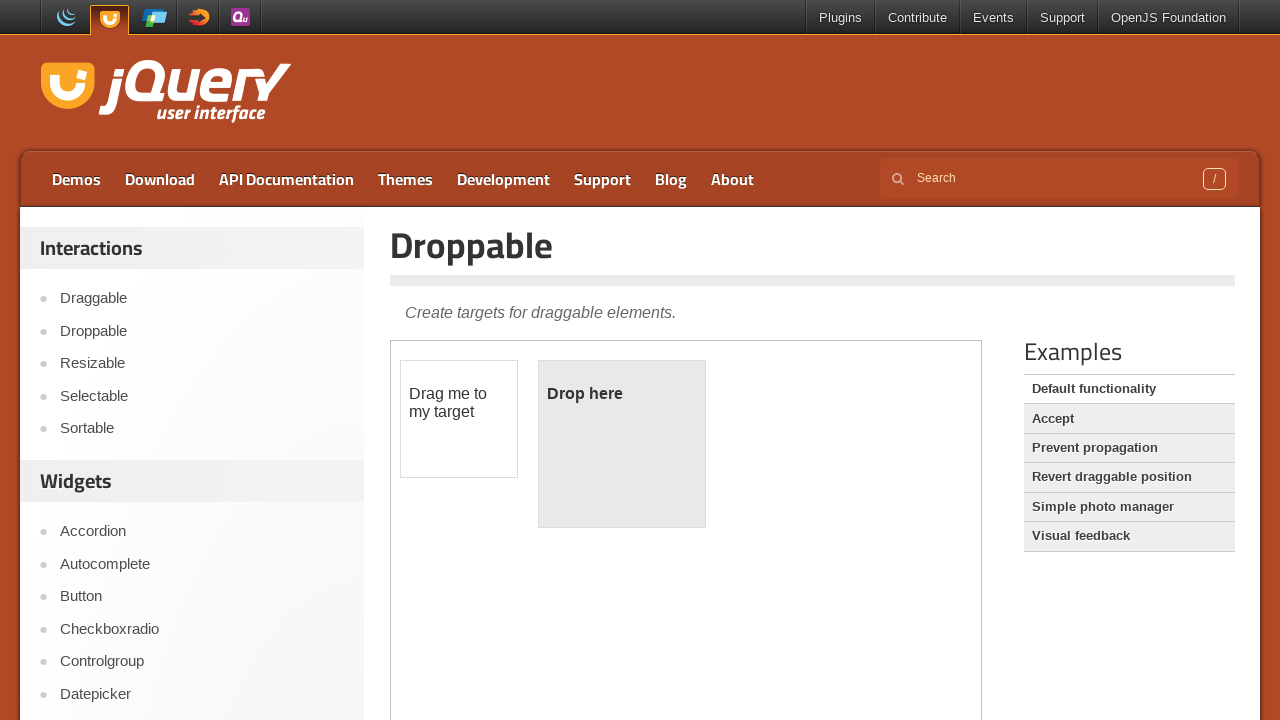

Located the iframe containing drag and drop demo
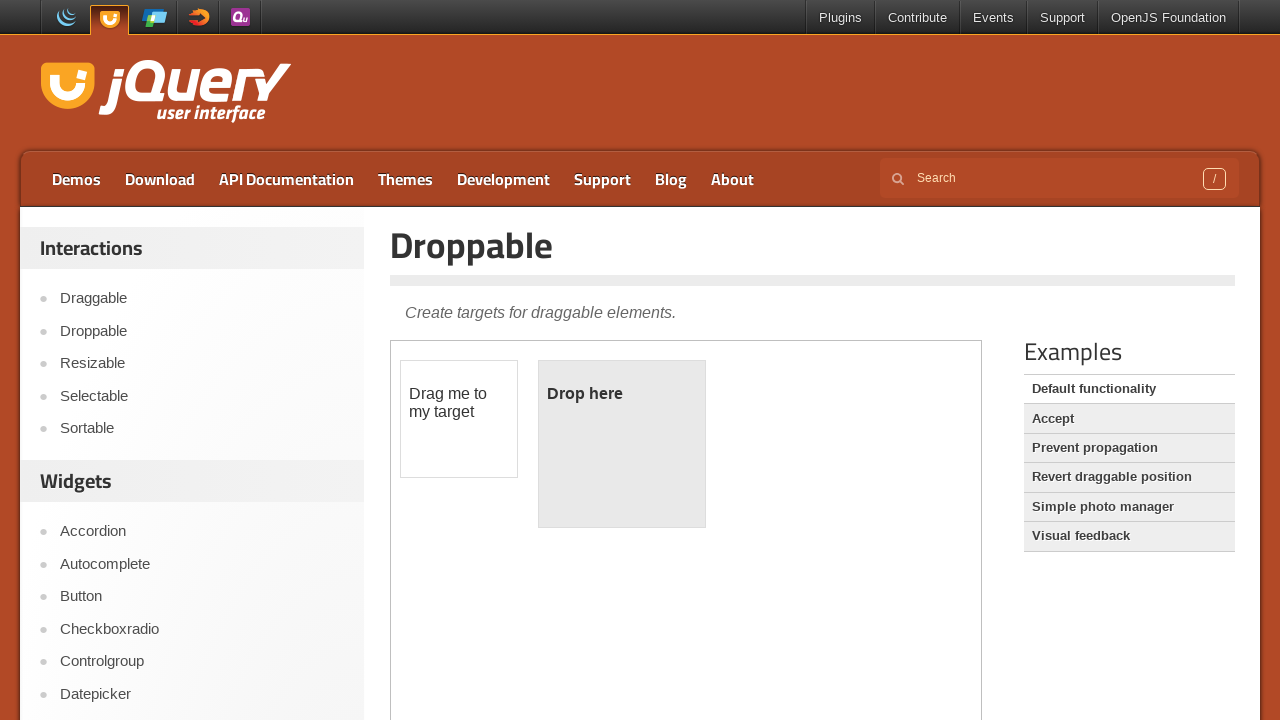

Located the draggable element
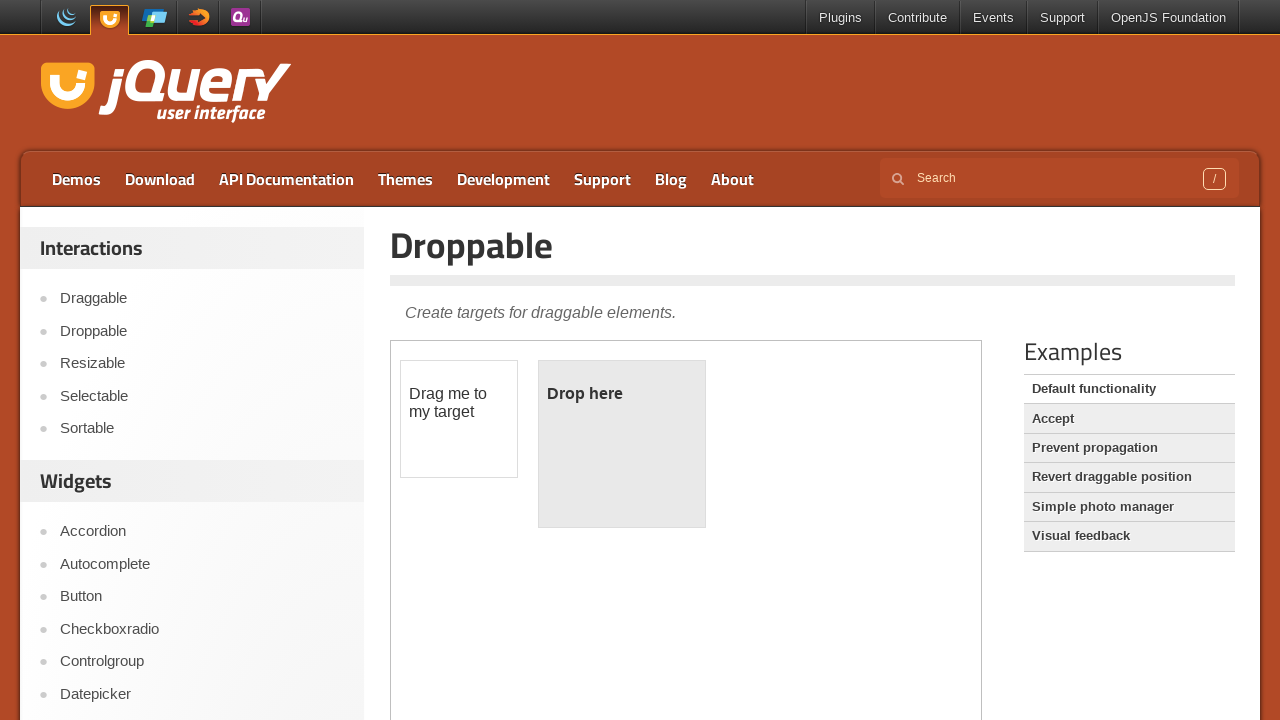

Located the droppable target element
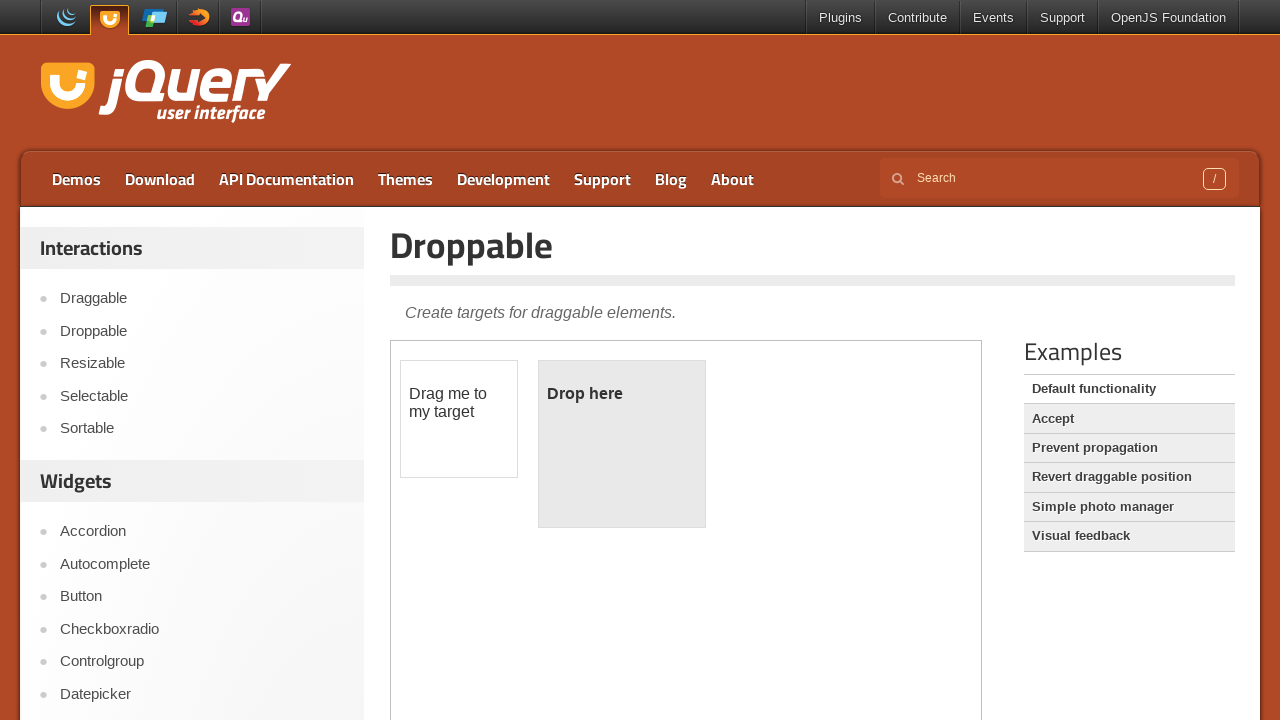

Dragged and dropped the draggable element onto the droppable target at (622, 444)
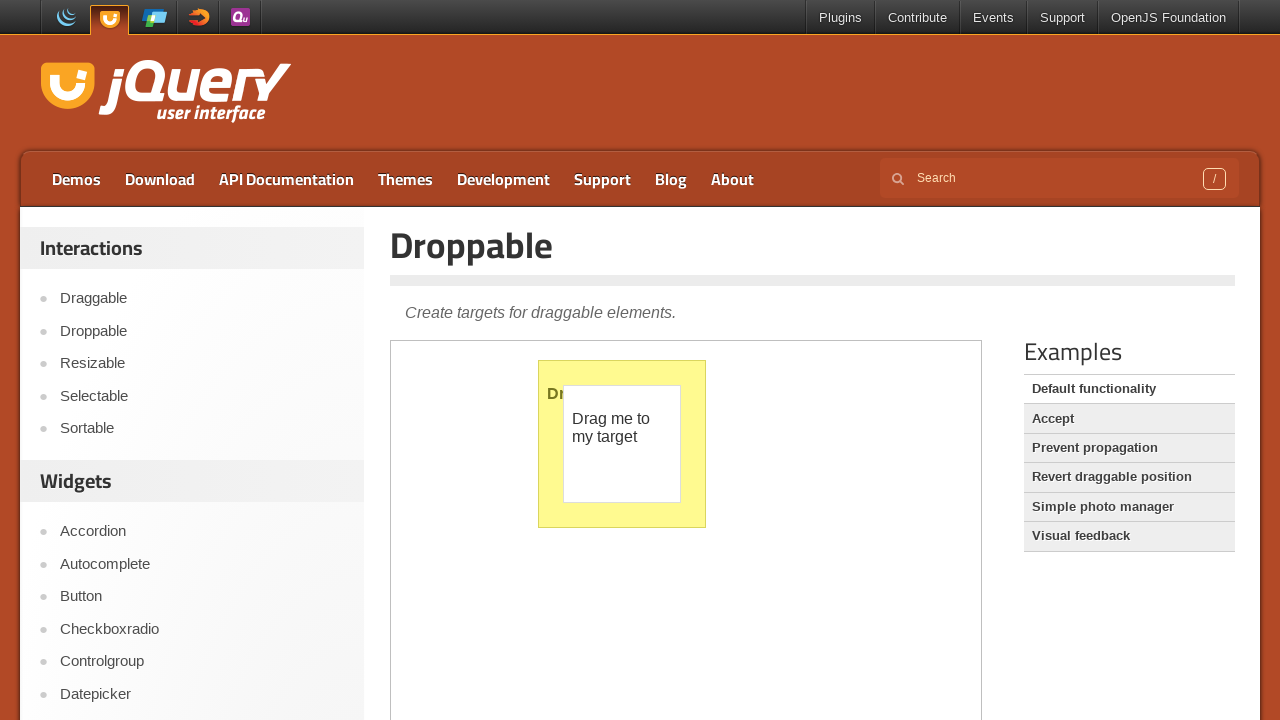

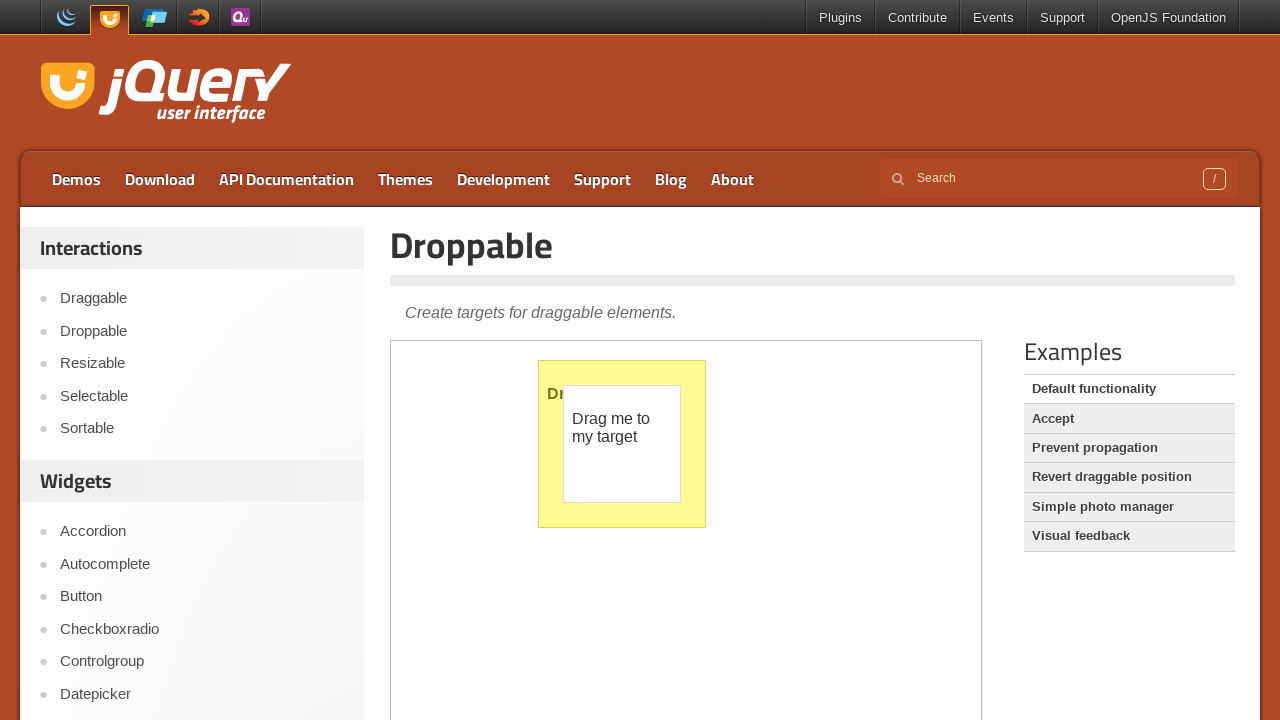